Tests Bootstrap dropdown functionality by clicking the dropdown button and selecting the "Contact Us" option from the dropdown menu

Starting URL: https://www.automationtestinginsider.com/2019/12/bootstrap-dropdown-example_12.html

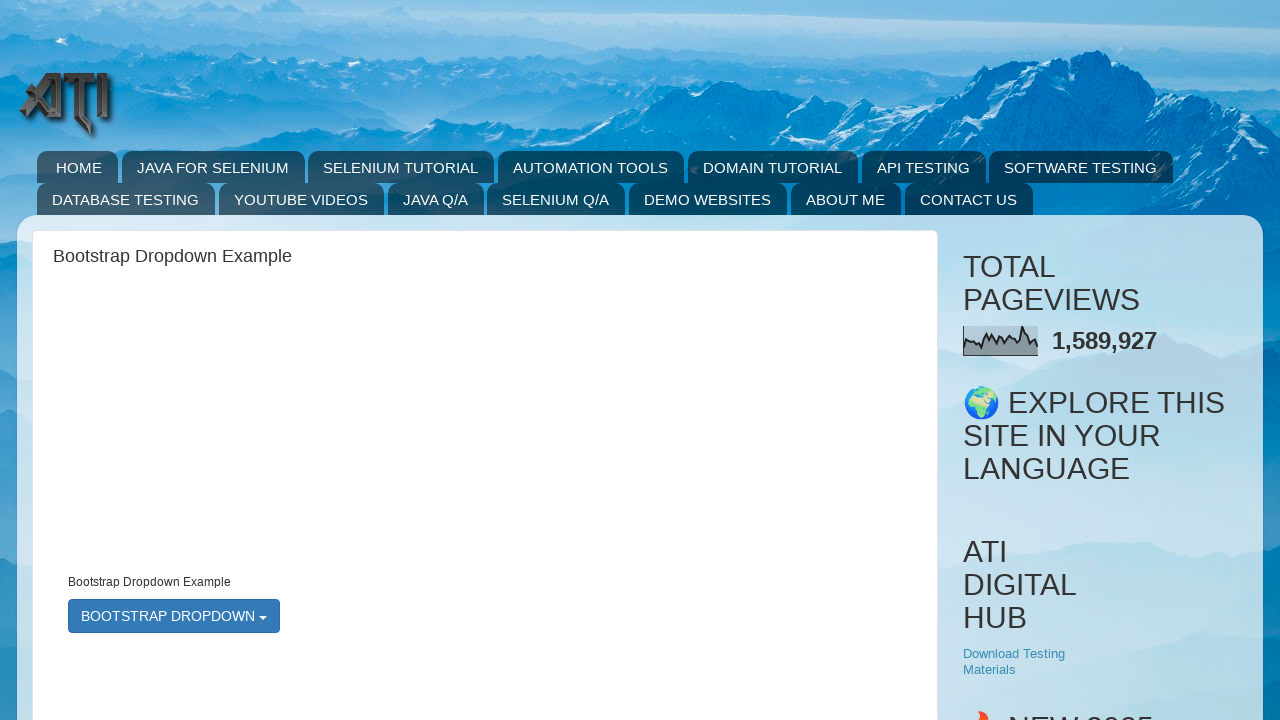

Clicked the Bootstrap dropdown button to open the menu at (174, 616) on button#bootstrapmenu
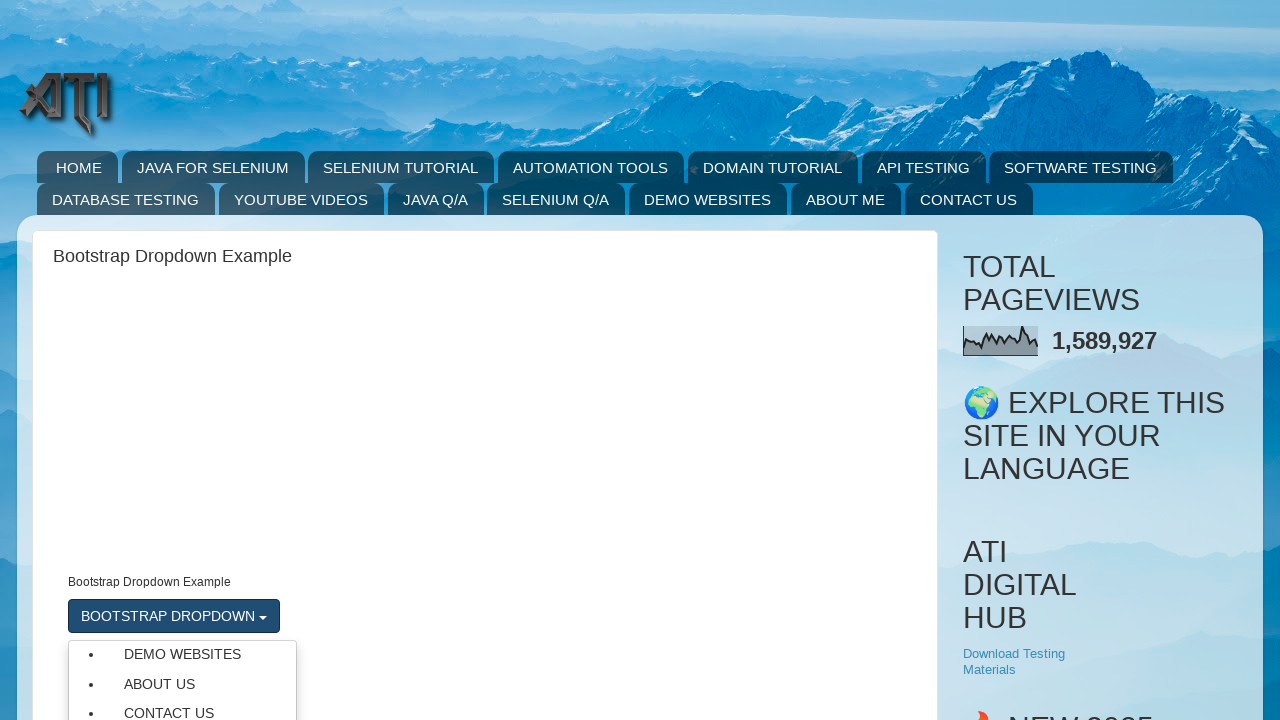

Dropdown menu became visible
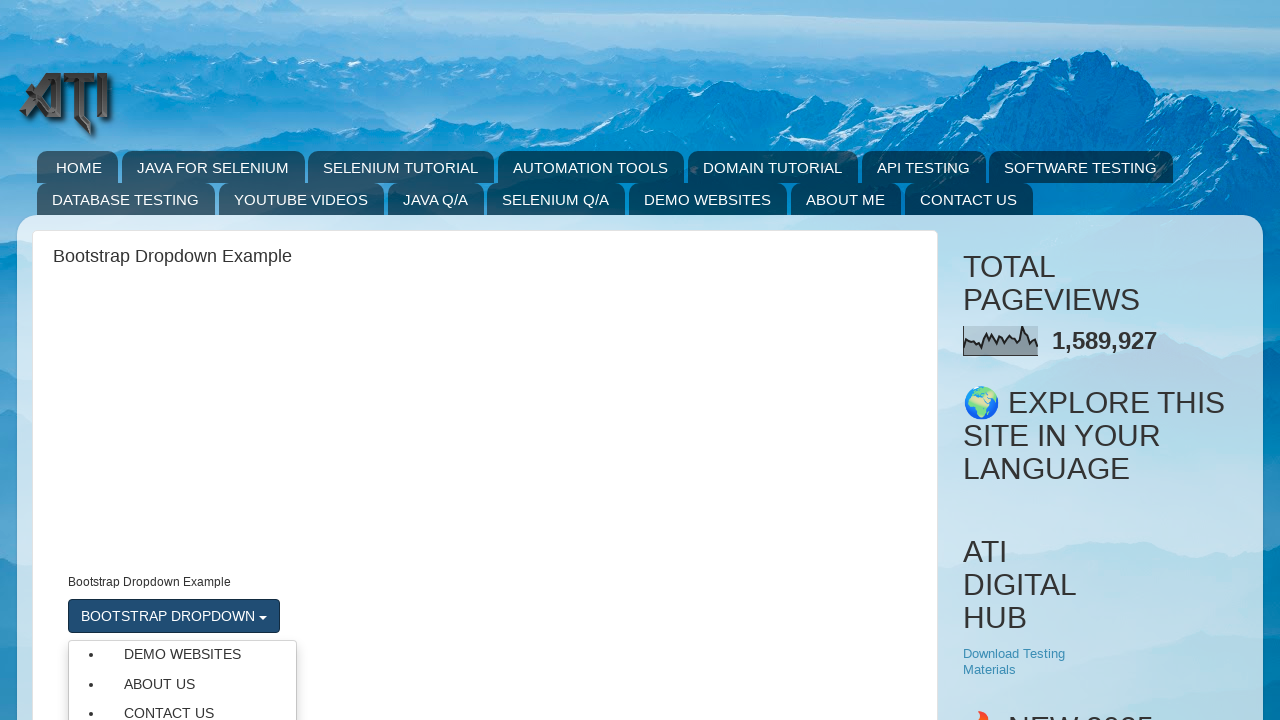

Clicked 'Contact Us' option from the dropdown menu at (182, 707) on ul.dropdown-menu li a:has-text('Contact Us')
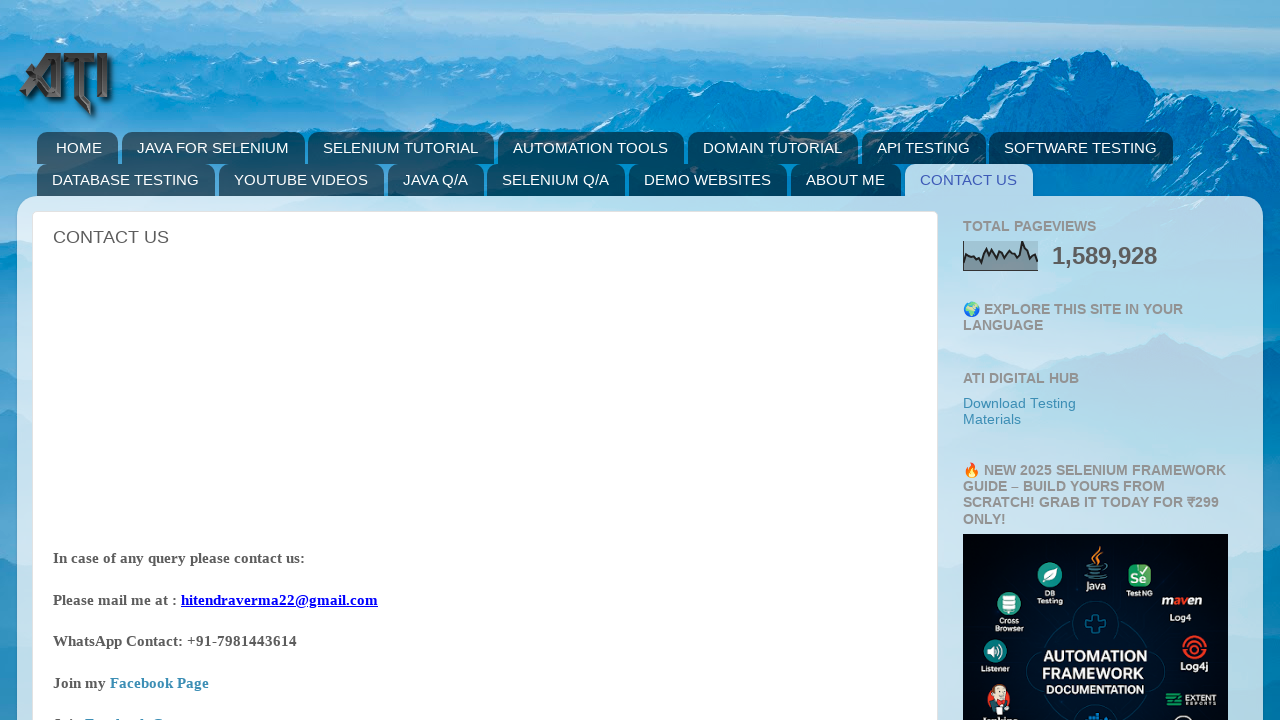

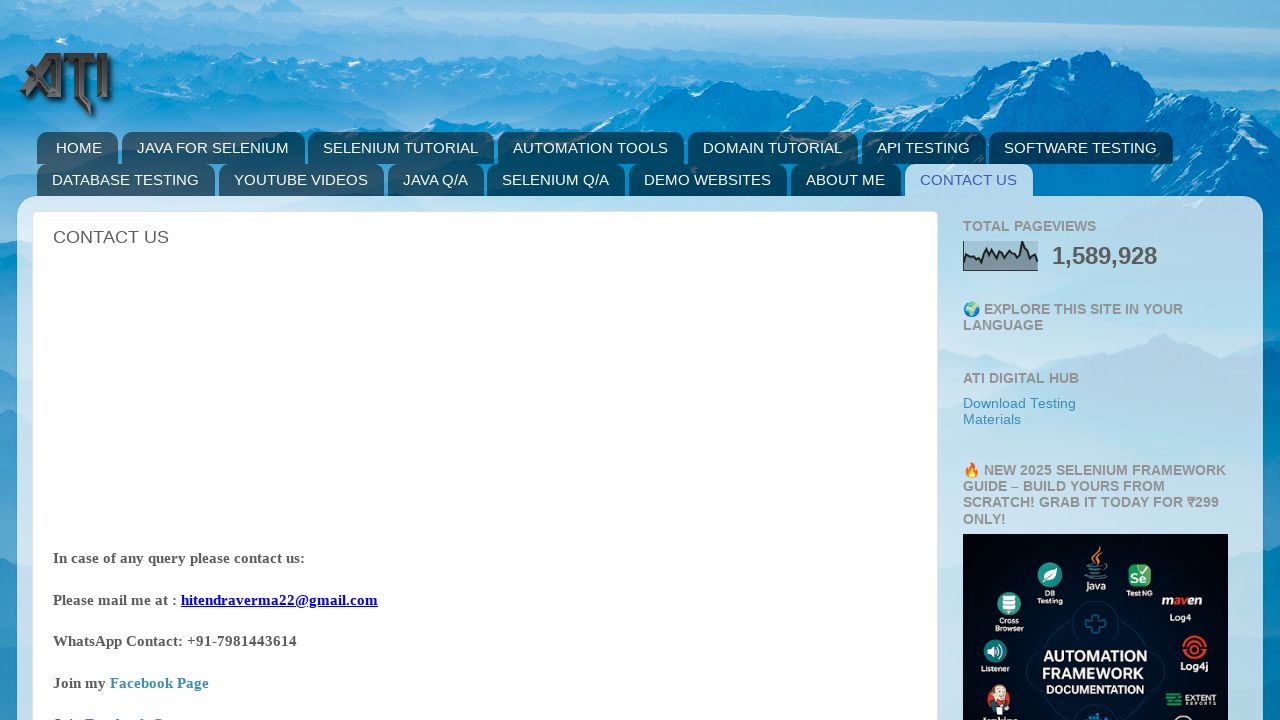